Tests that todo data persists after page reload by creating items, checking one, and reloading.

Starting URL: https://demo.playwright.dev/todomvc

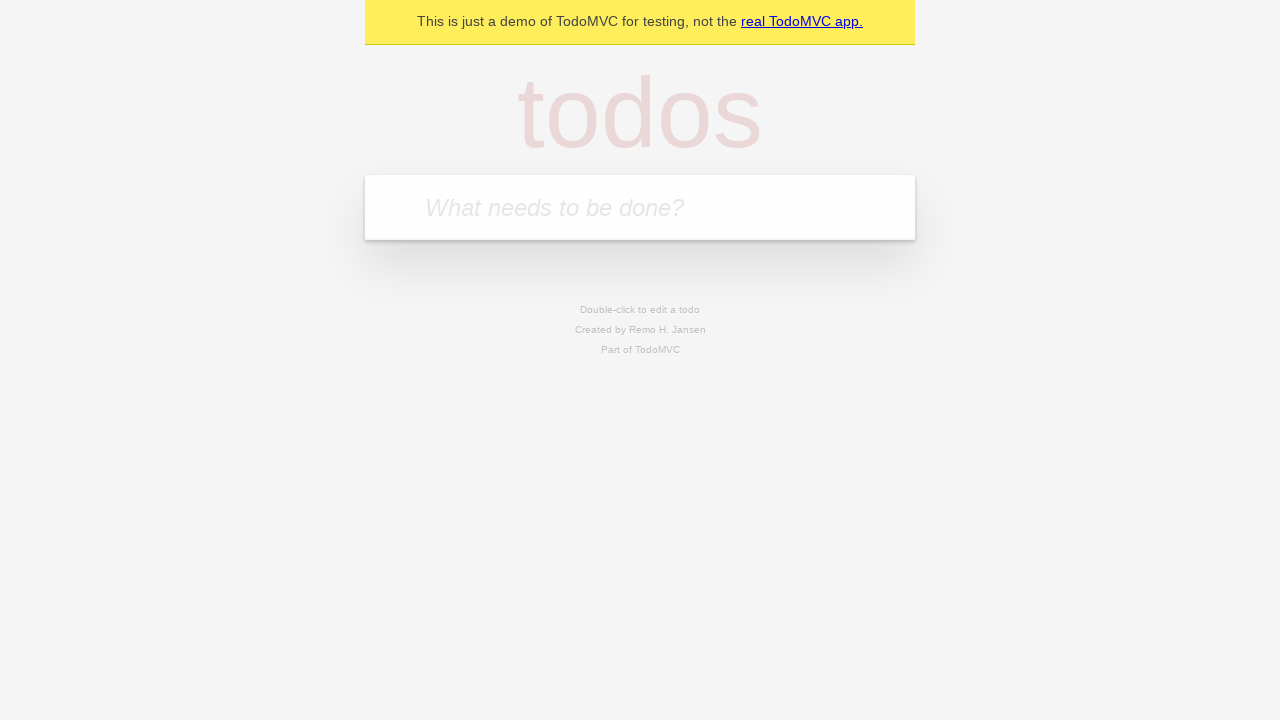

Located the 'What needs to be done?' input field
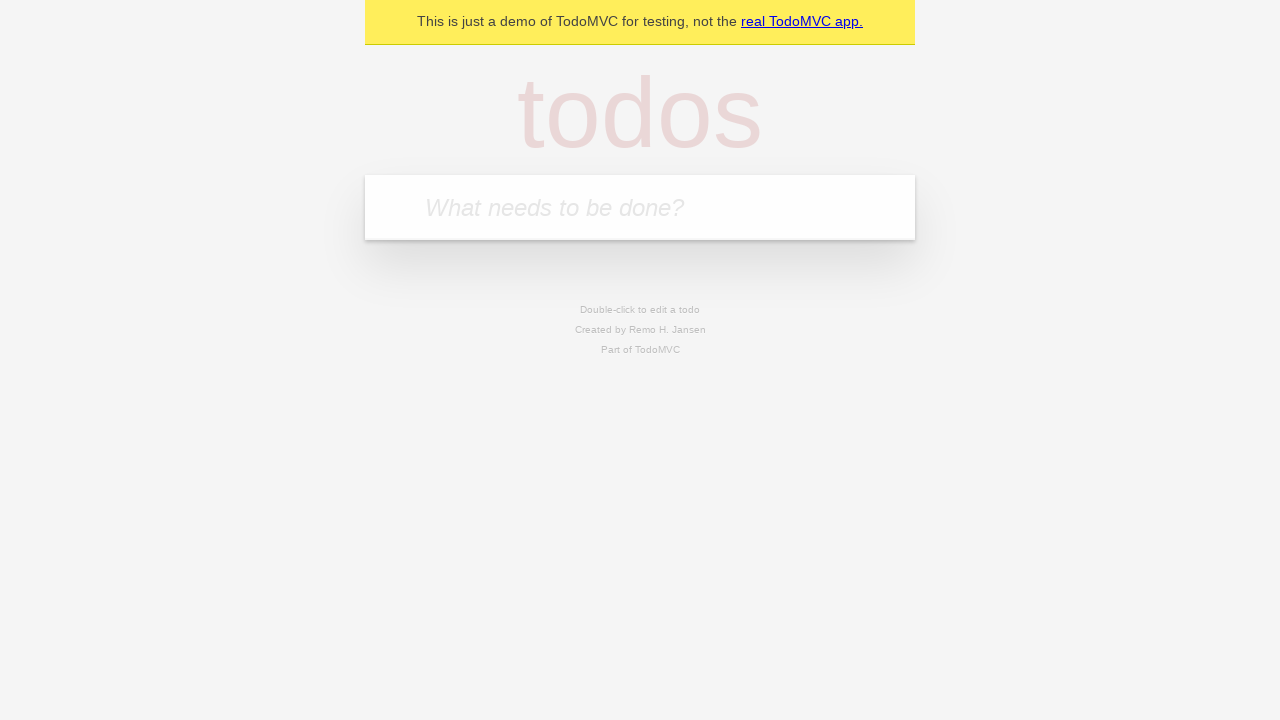

Filled input with 'buy some cheese' on internal:attr=[placeholder="What needs to be done?"i]
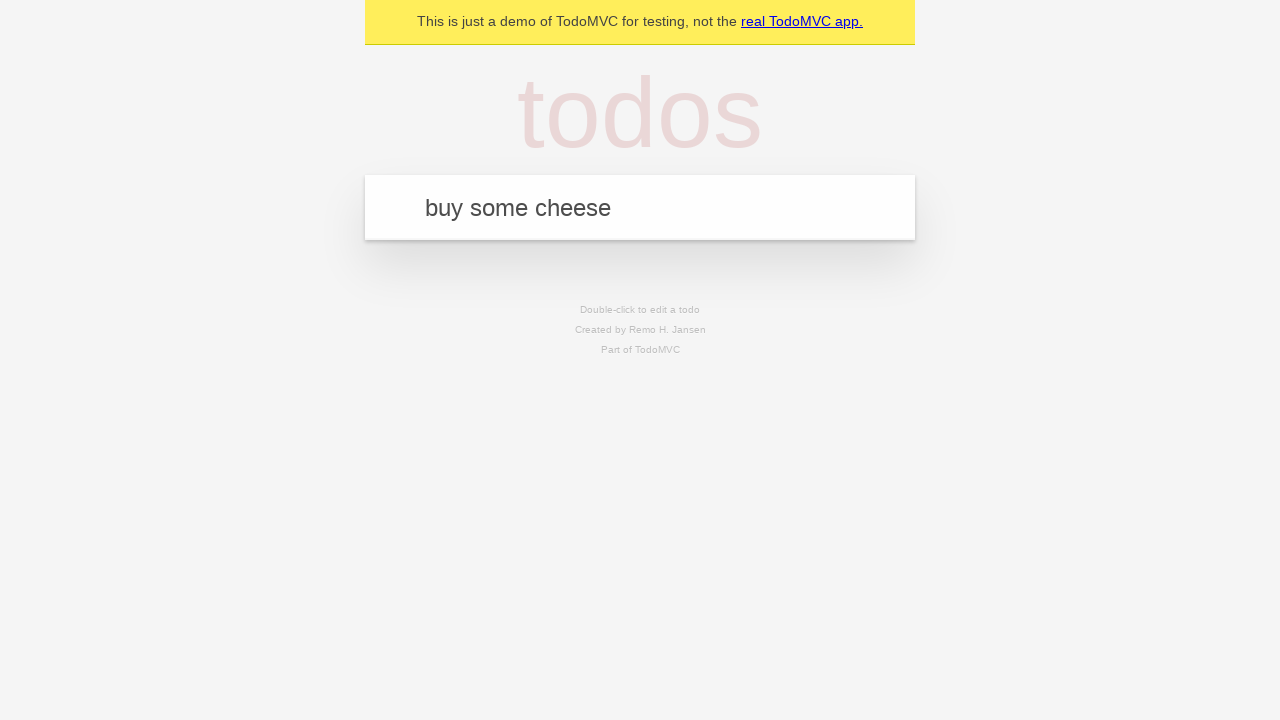

Pressed Enter to create first todo item on internal:attr=[placeholder="What needs to be done?"i]
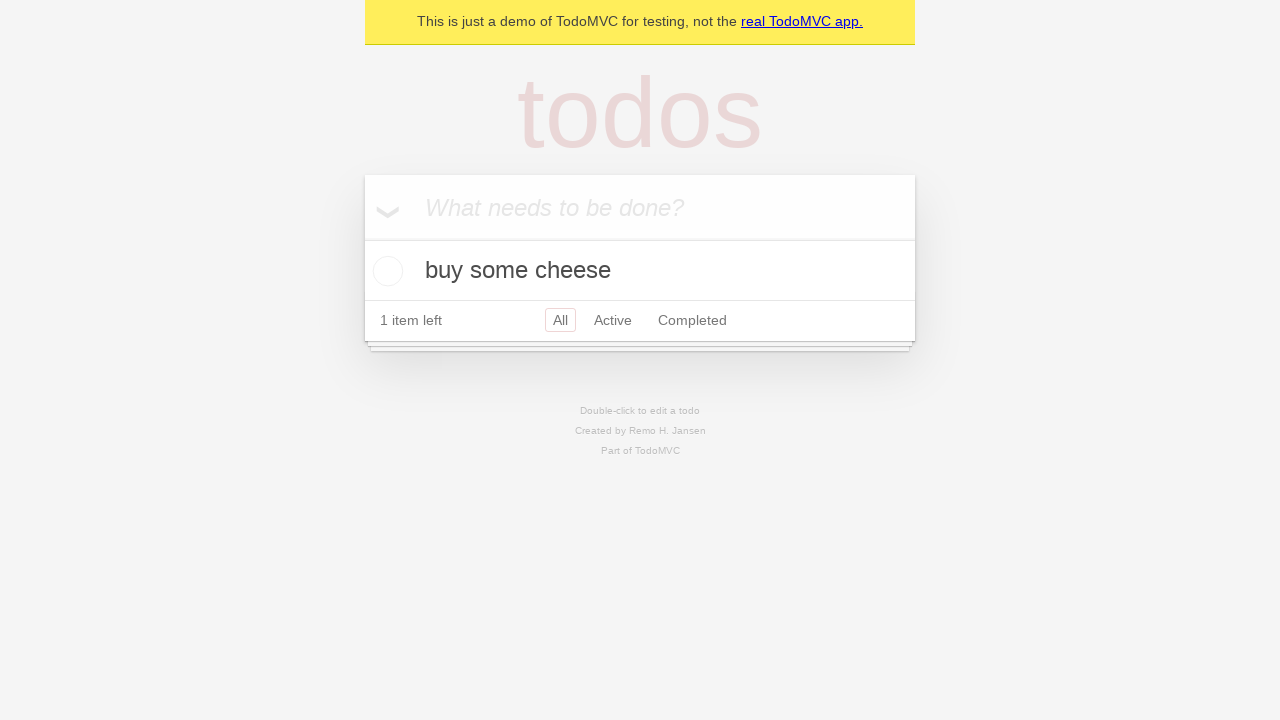

Filled input with 'feed the cat' on internal:attr=[placeholder="What needs to be done?"i]
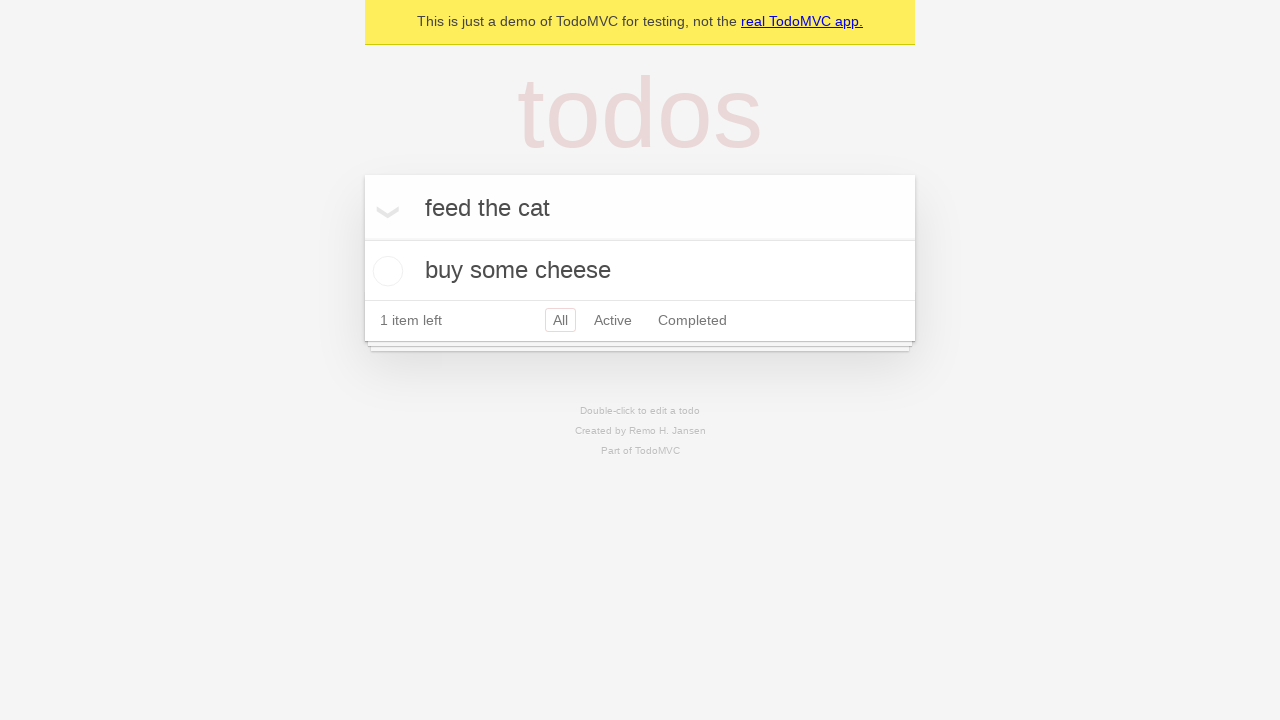

Pressed Enter to create second todo item on internal:attr=[placeholder="What needs to be done?"i]
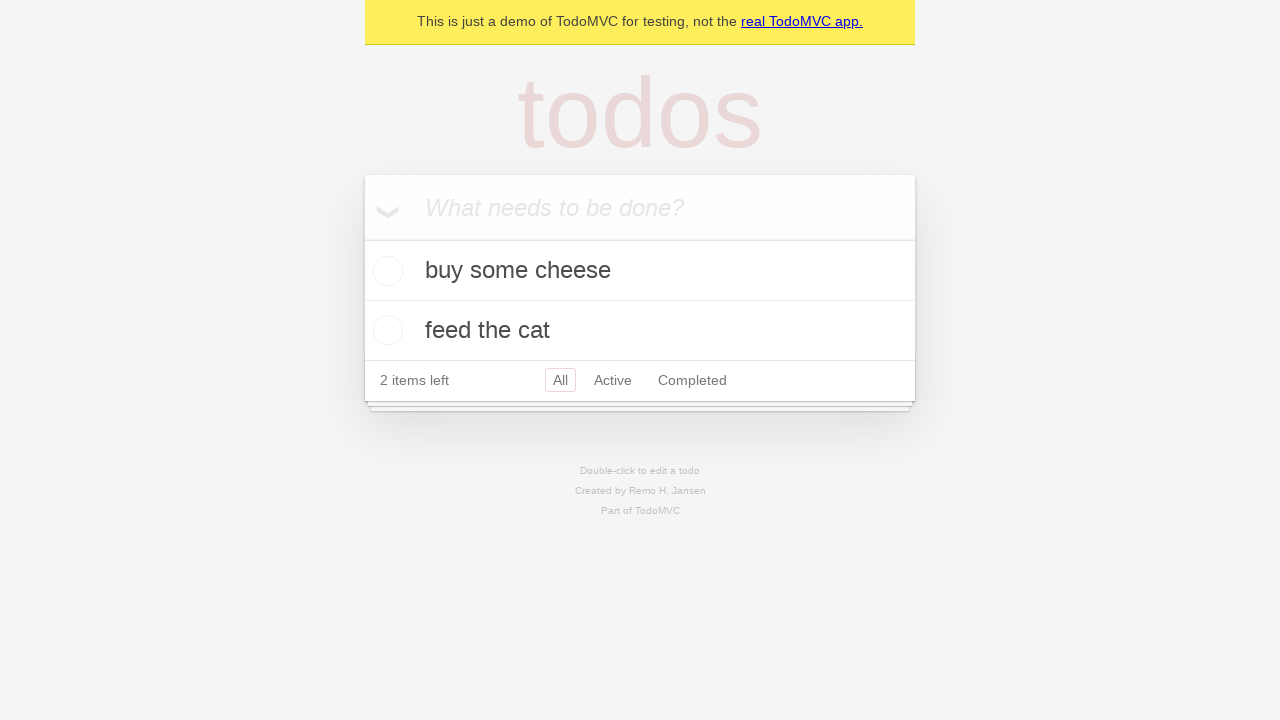

Located all todo items
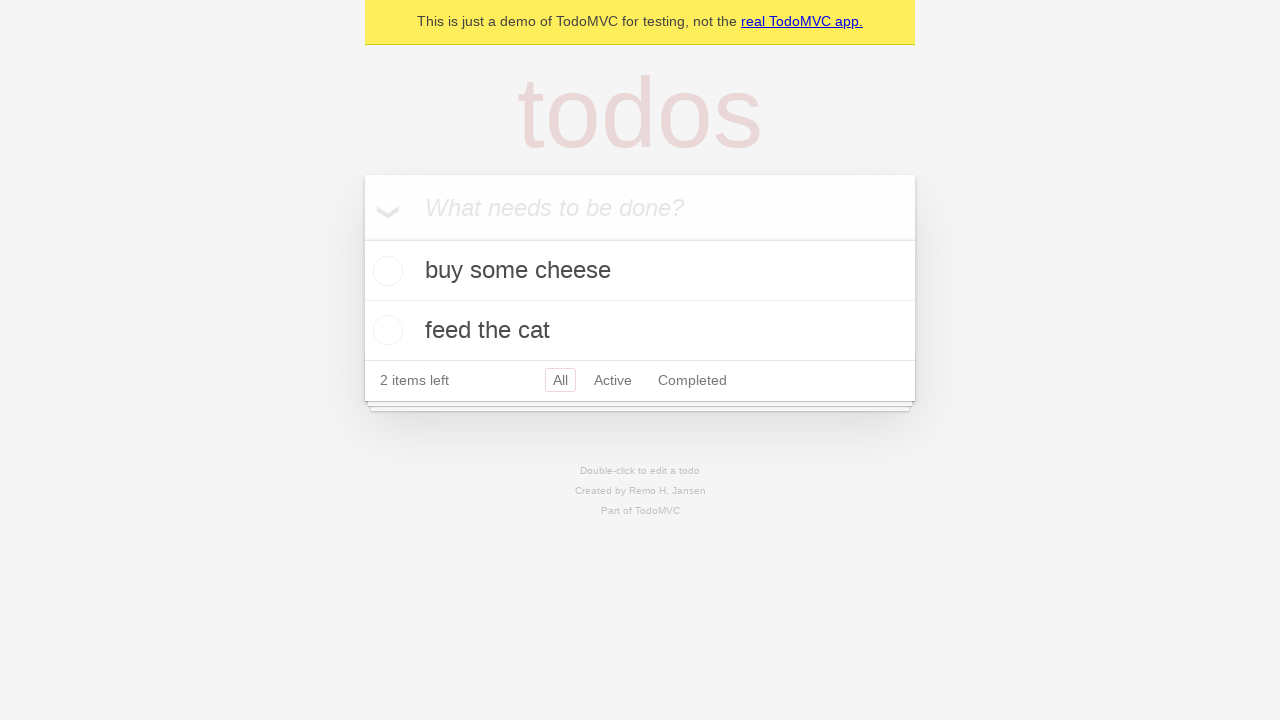

Located checkbox for first todo item
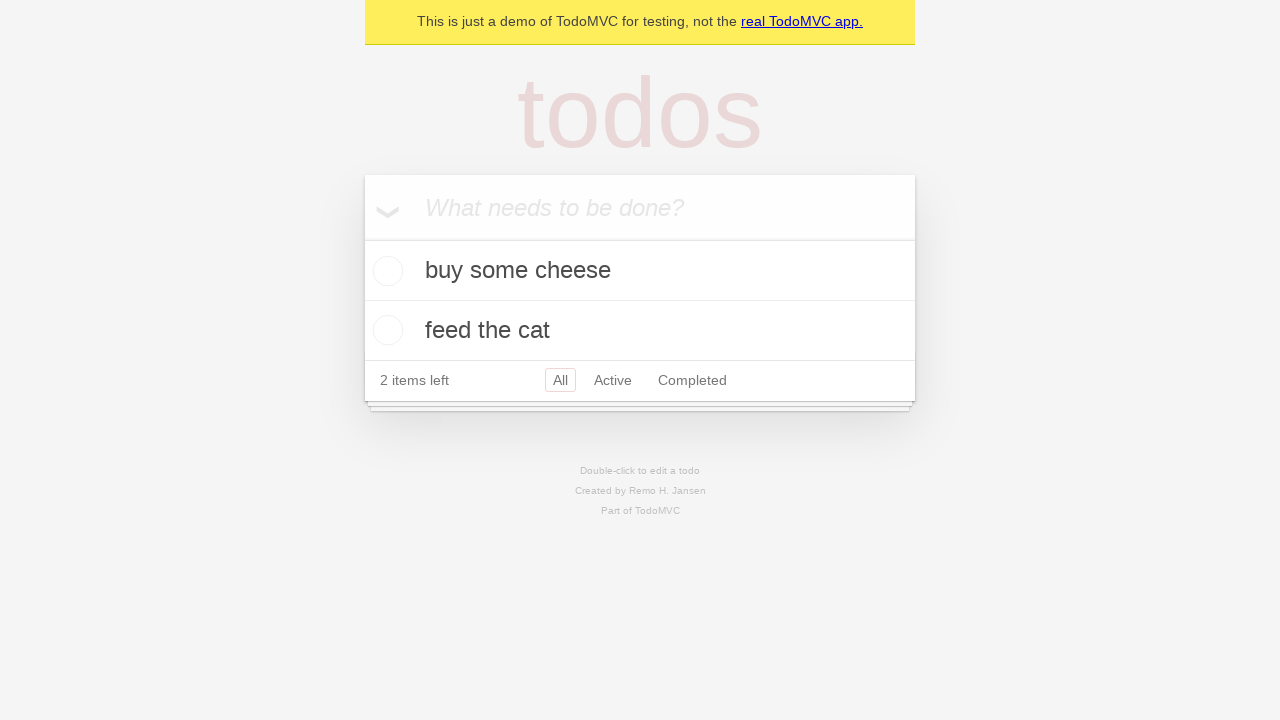

Checked the first todo item at (385, 271) on internal:testid=[data-testid="todo-item"s] >> nth=0 >> internal:role=checkbox
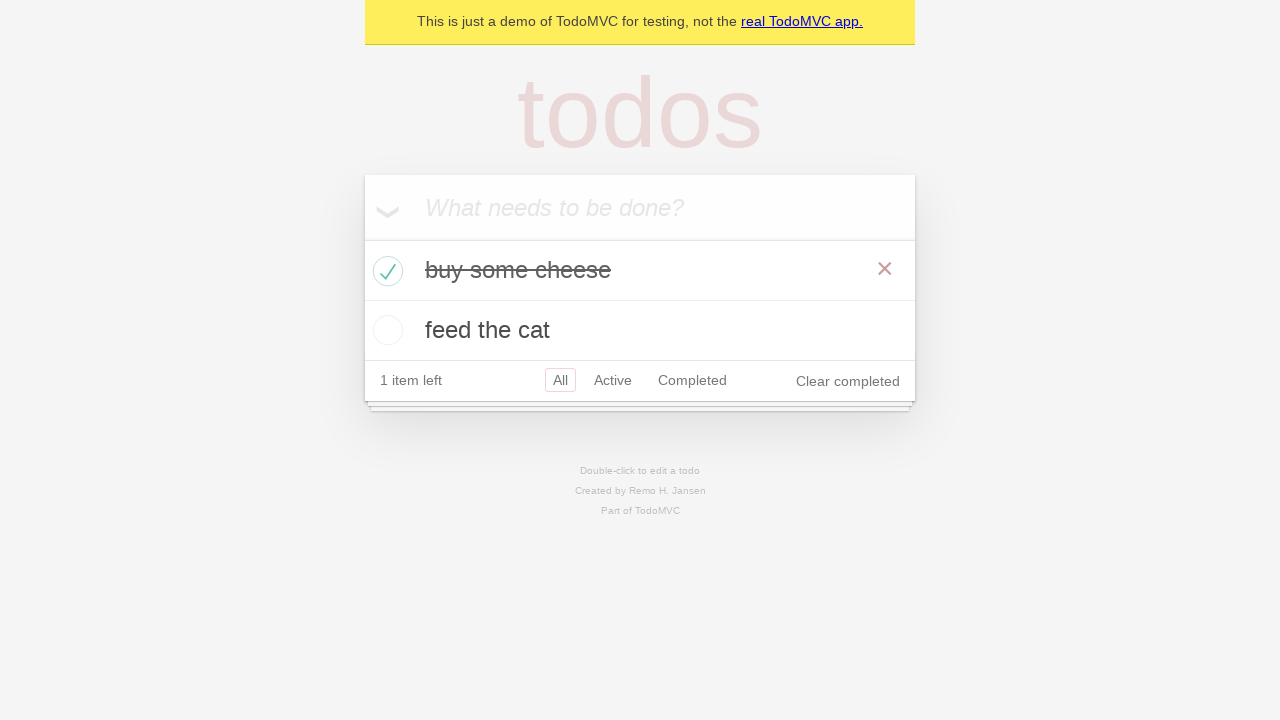

Reloaded the page
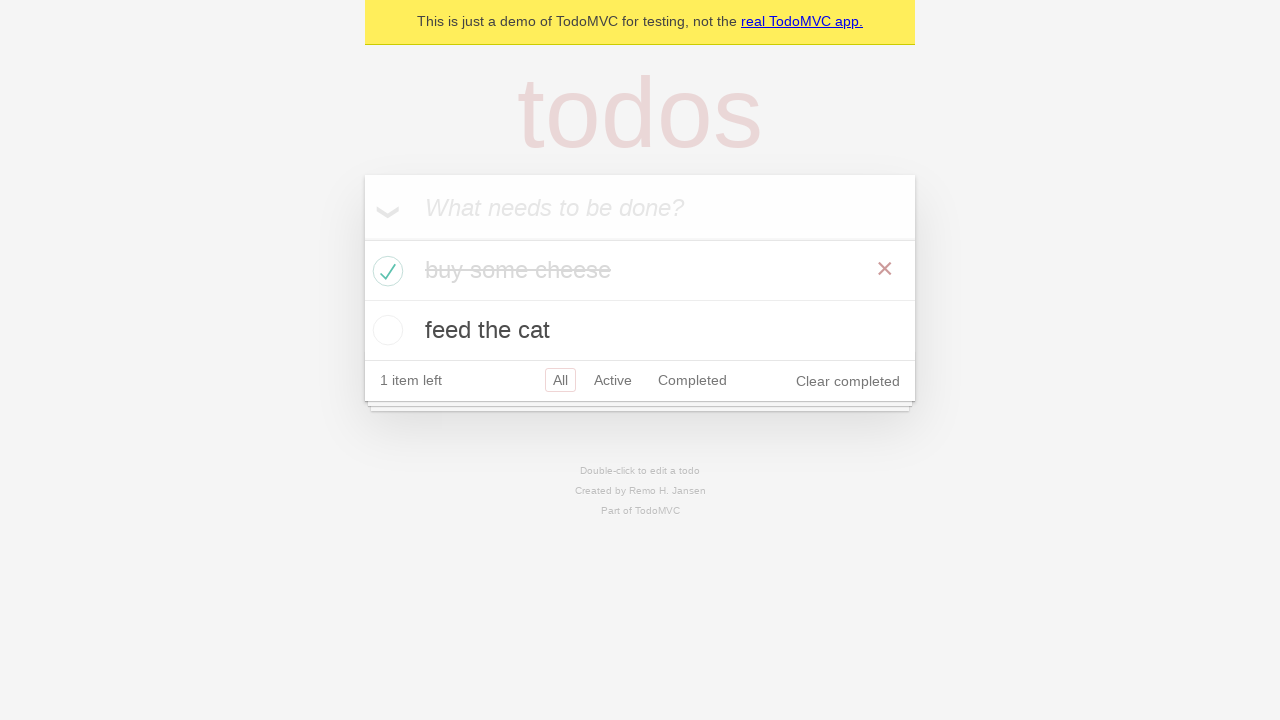

Waited for todo items to load after page reload
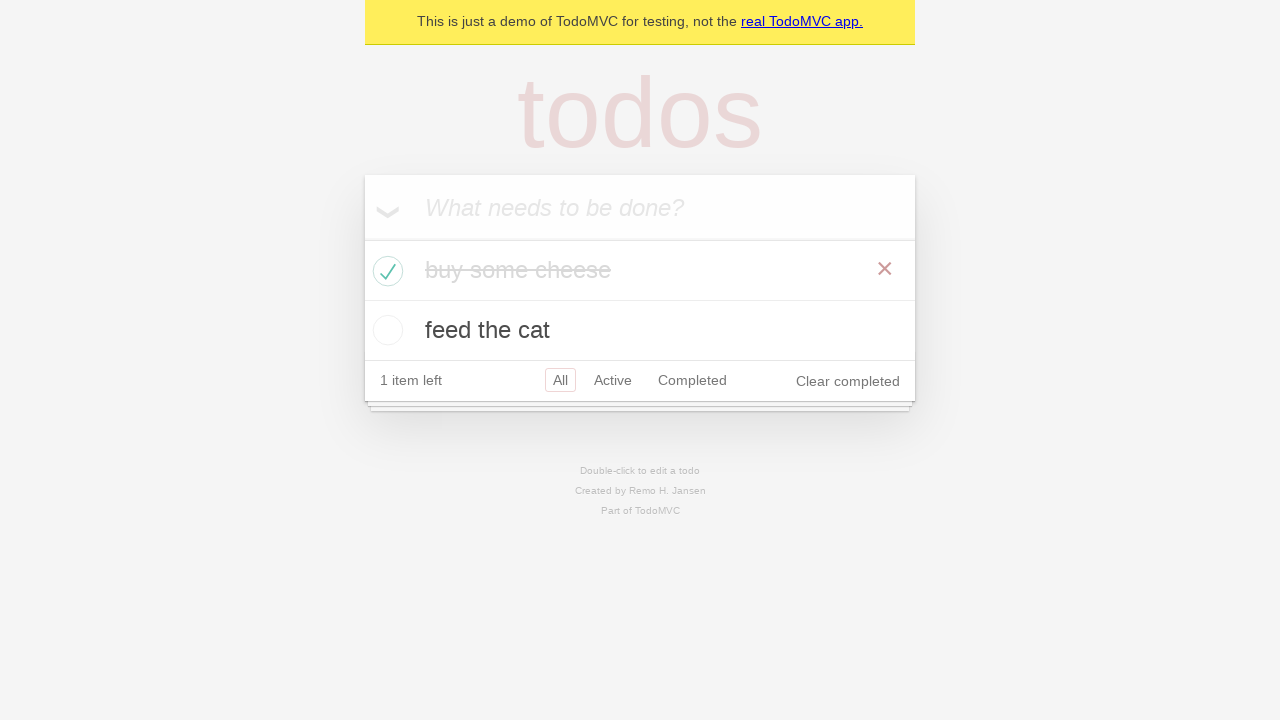

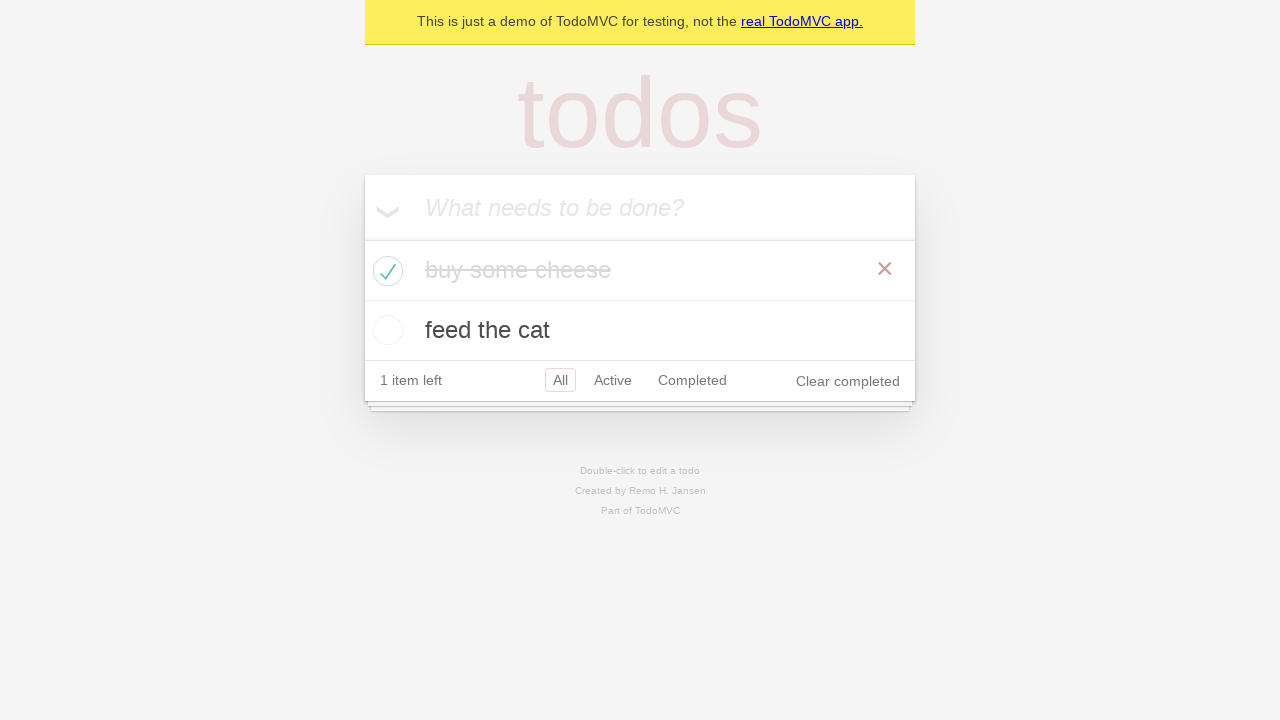